Tests the search functionality on Bluestone jewelry website by entering "rings" in the search box and submitting the search

Starting URL: https://www.bluestone.com/

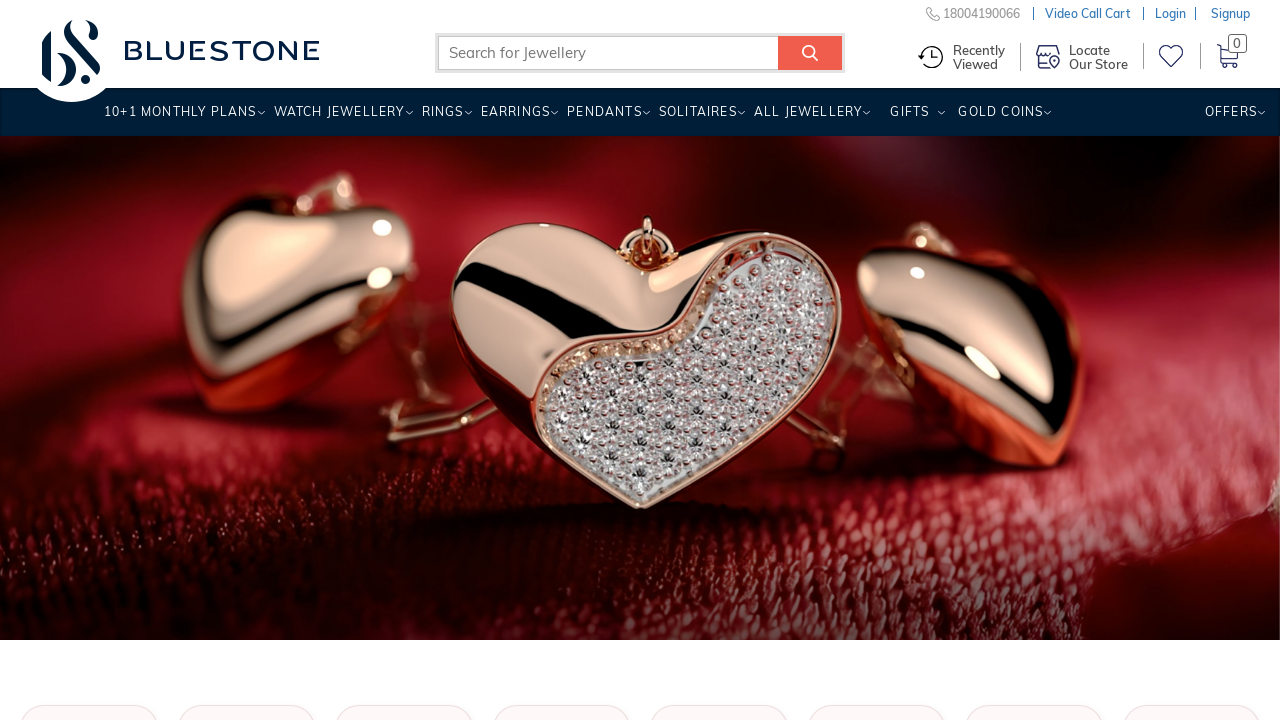

Filled search box with 'rings' on input.form-text.typeahead
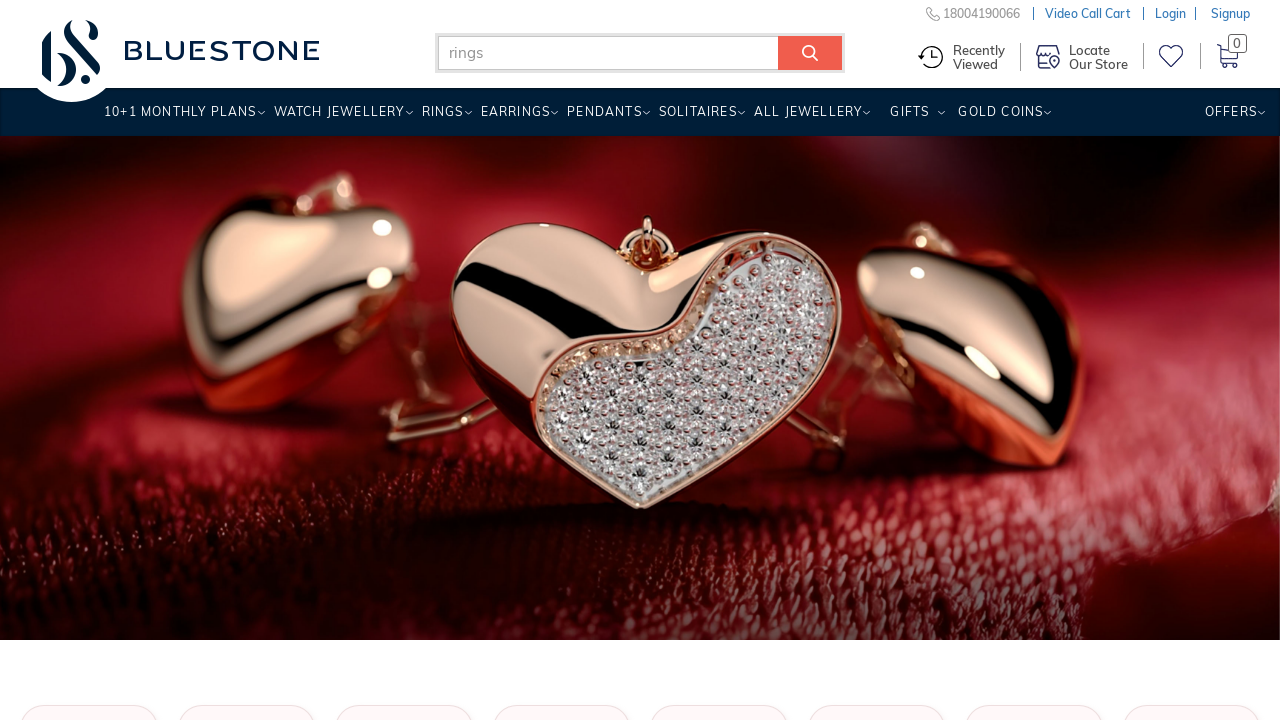

Pressed Enter to submit search for rings
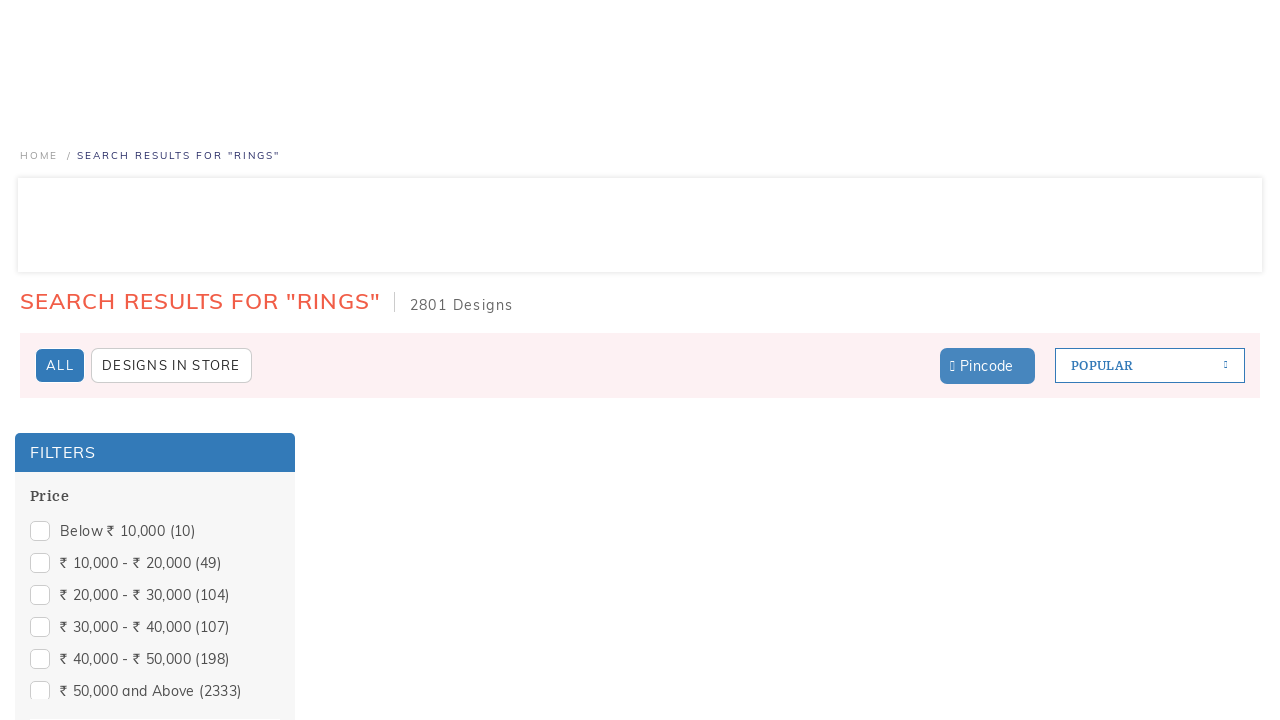

Search results loaded and page reached idle state
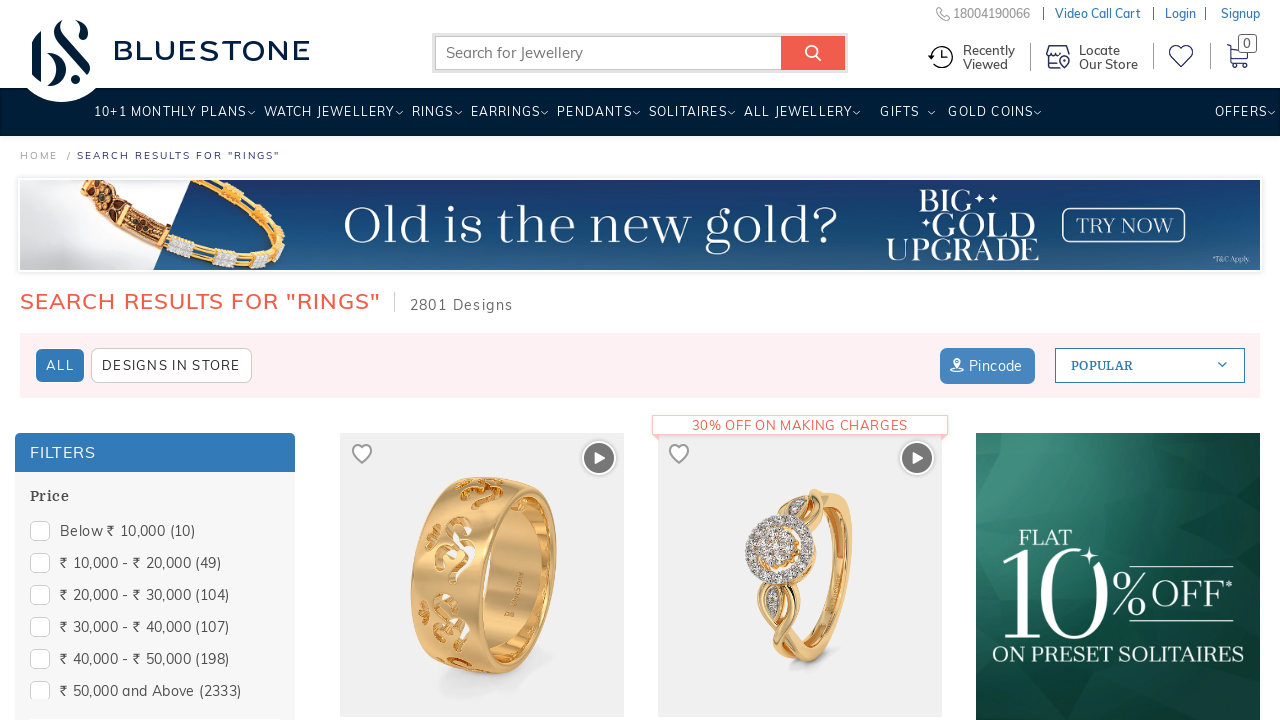

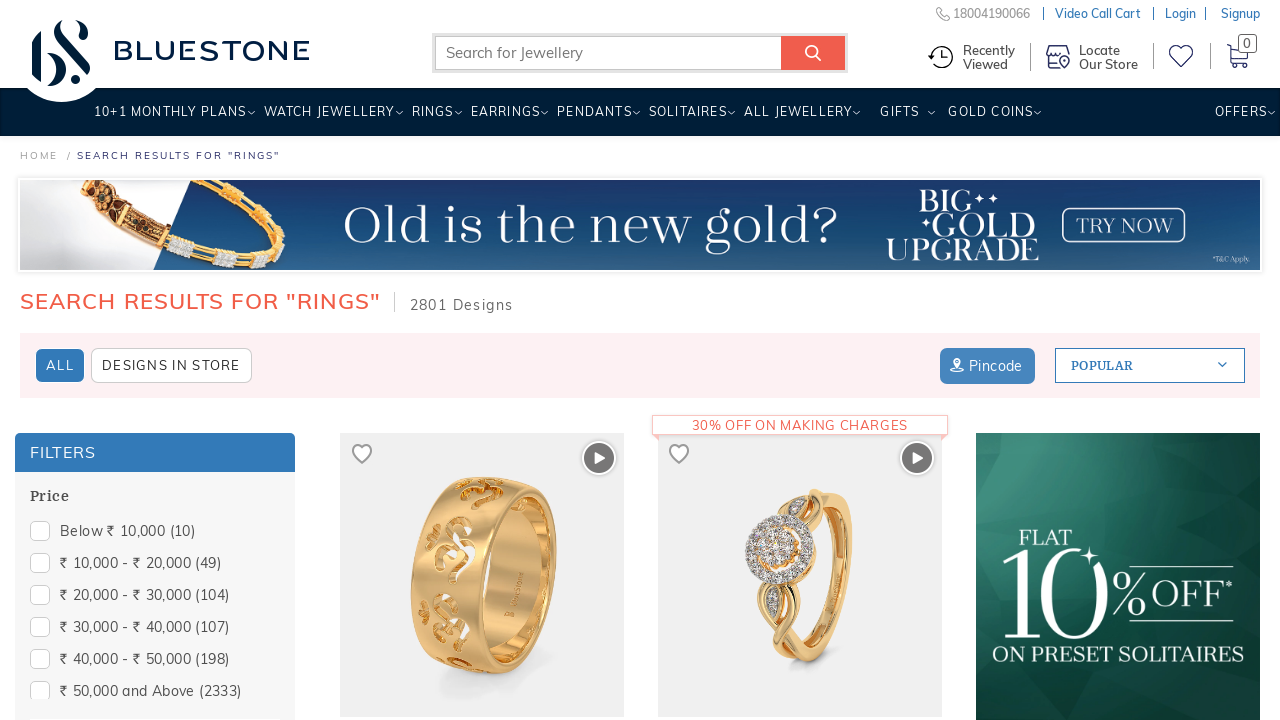